Tests dropdown selection functionality by selecting values using different methods (label, value, index) and verifies multi-select dropdown behavior on a signup form.

Starting URL: https://freelance-learn-automation.vercel.app/signup

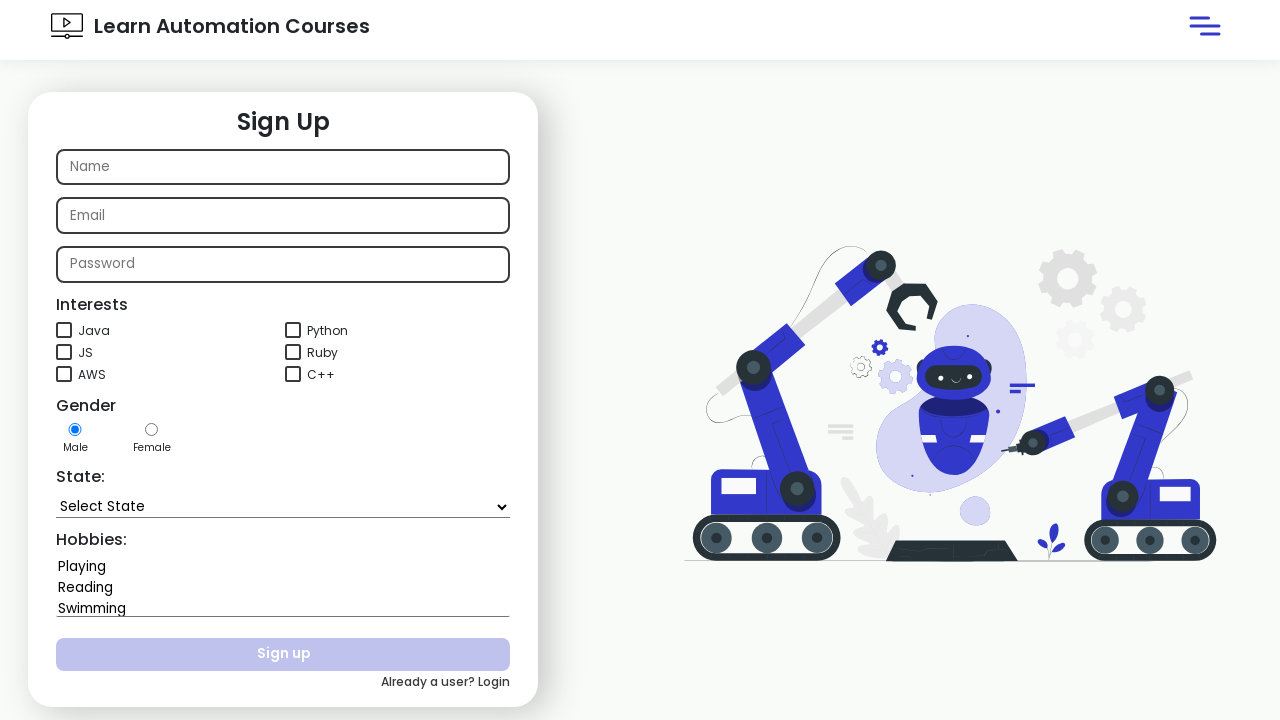

Selected 'Goa' from state dropdown by label on #state
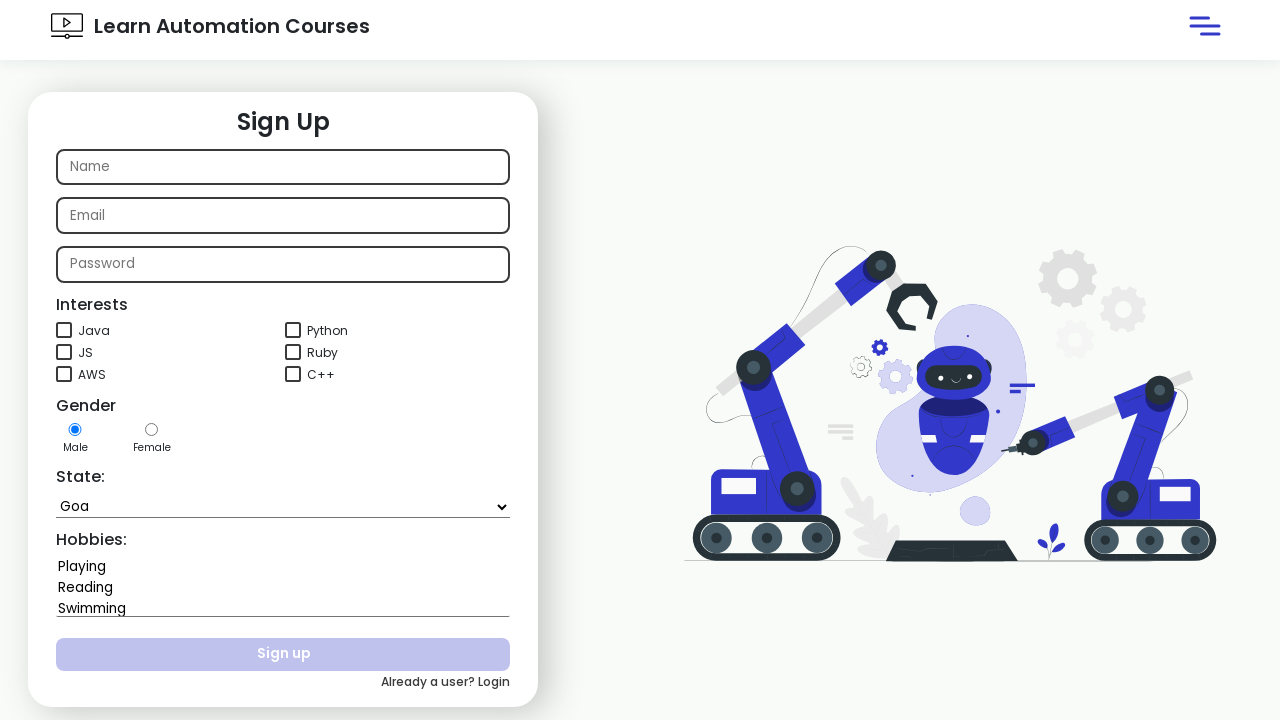

Selected 'Himachal Pradesh' from state dropdown by value on #state
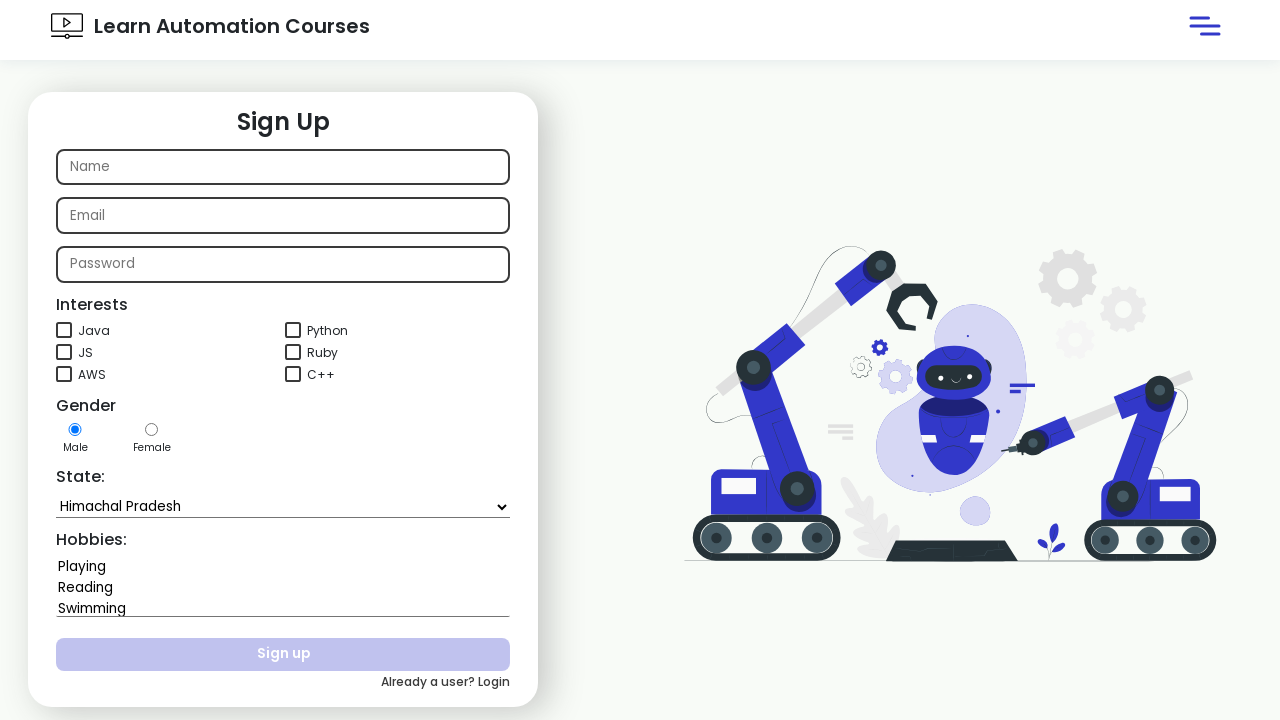

Selected dropdown option at index 4 on #state
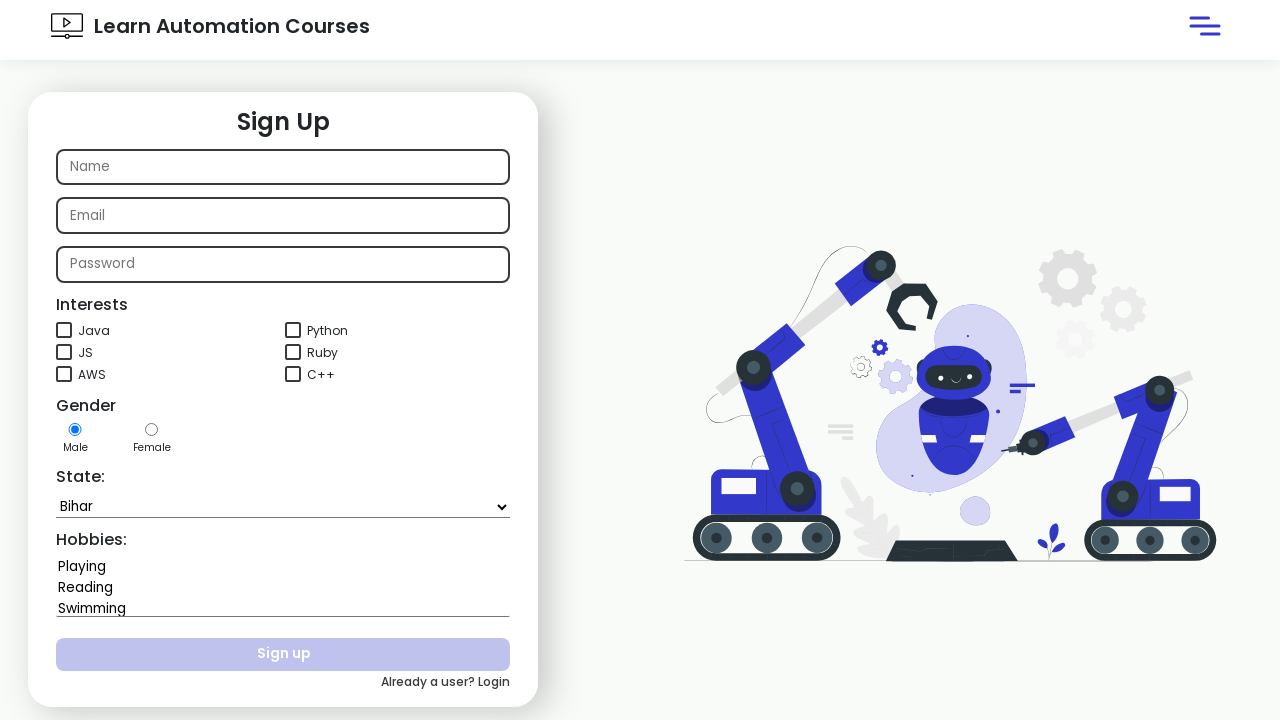

Retrieved state dropdown element
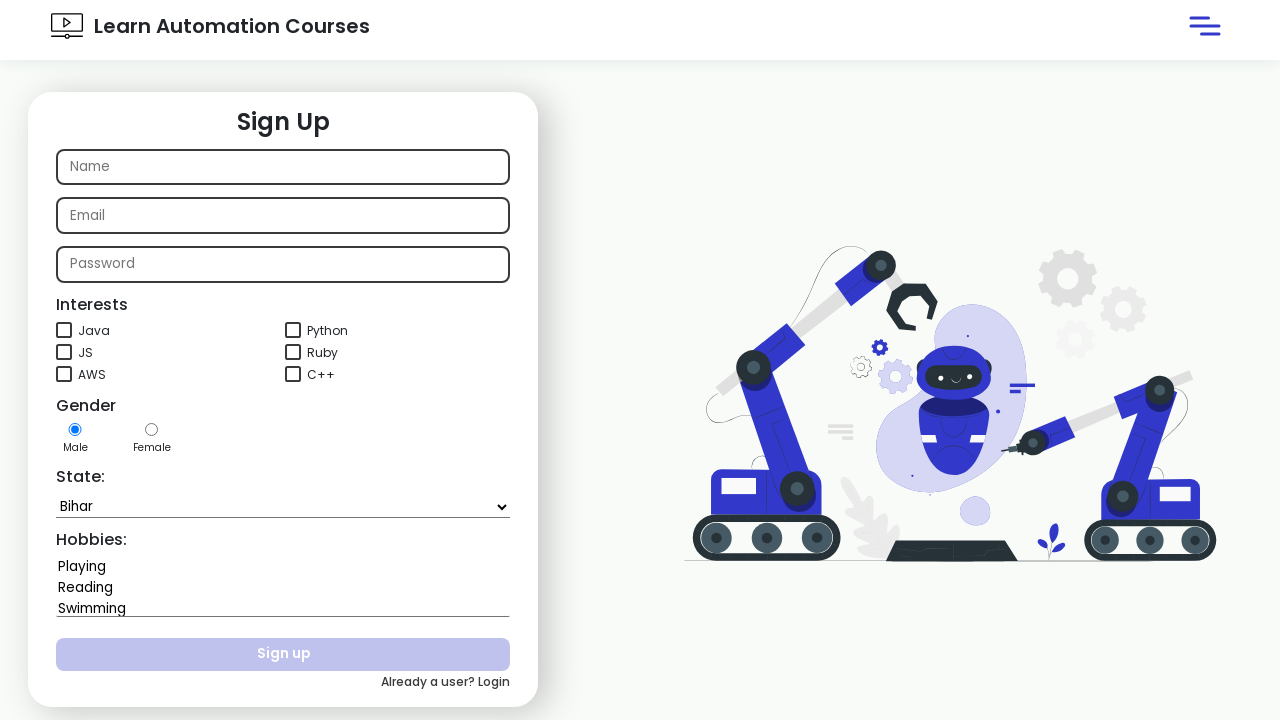

Retrieved all options from state dropdown
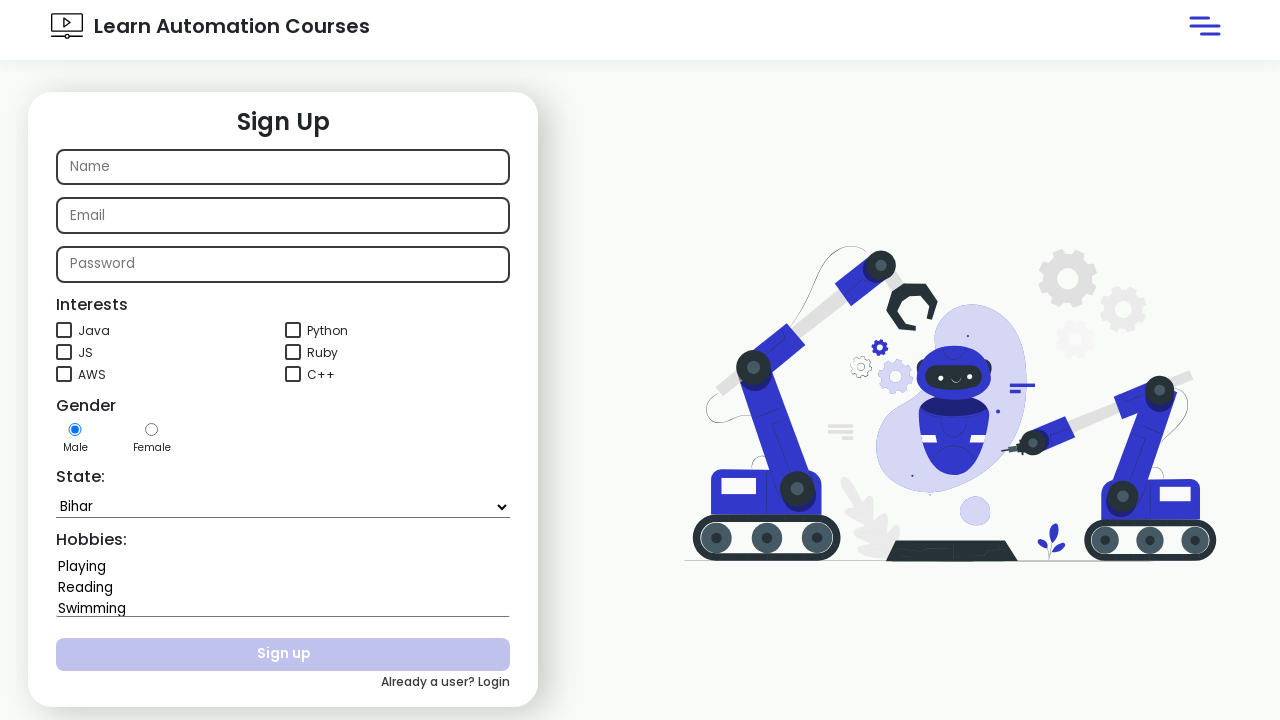

Verified 'Rajasthan' option exists in state dropdown
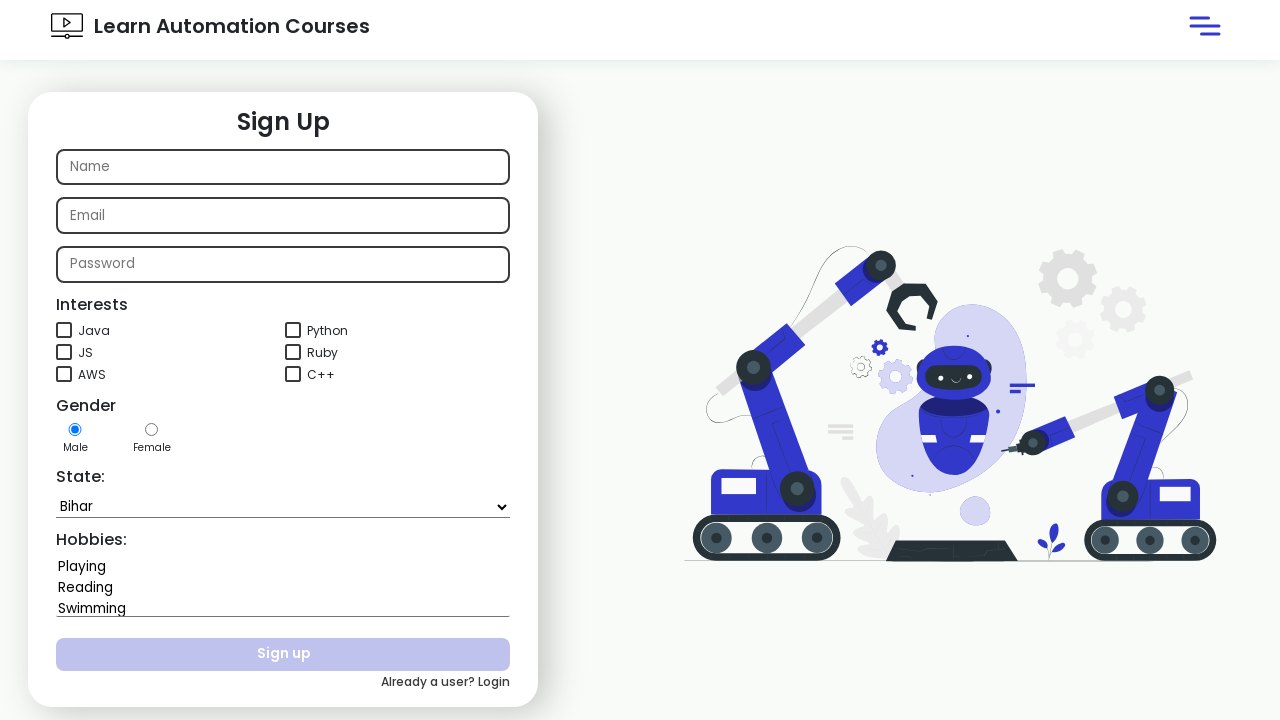

Selected multiple hobbies: Playing, Reading, Swimming from multi-select dropdown on #hobbies
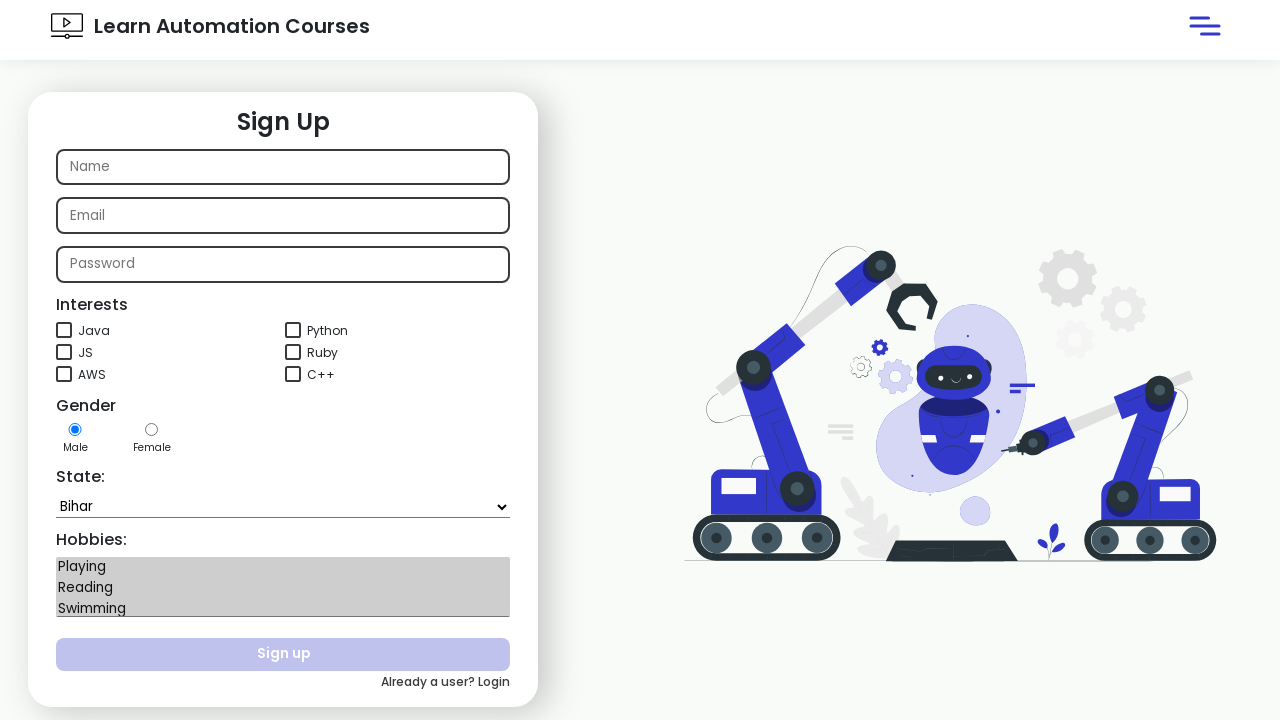

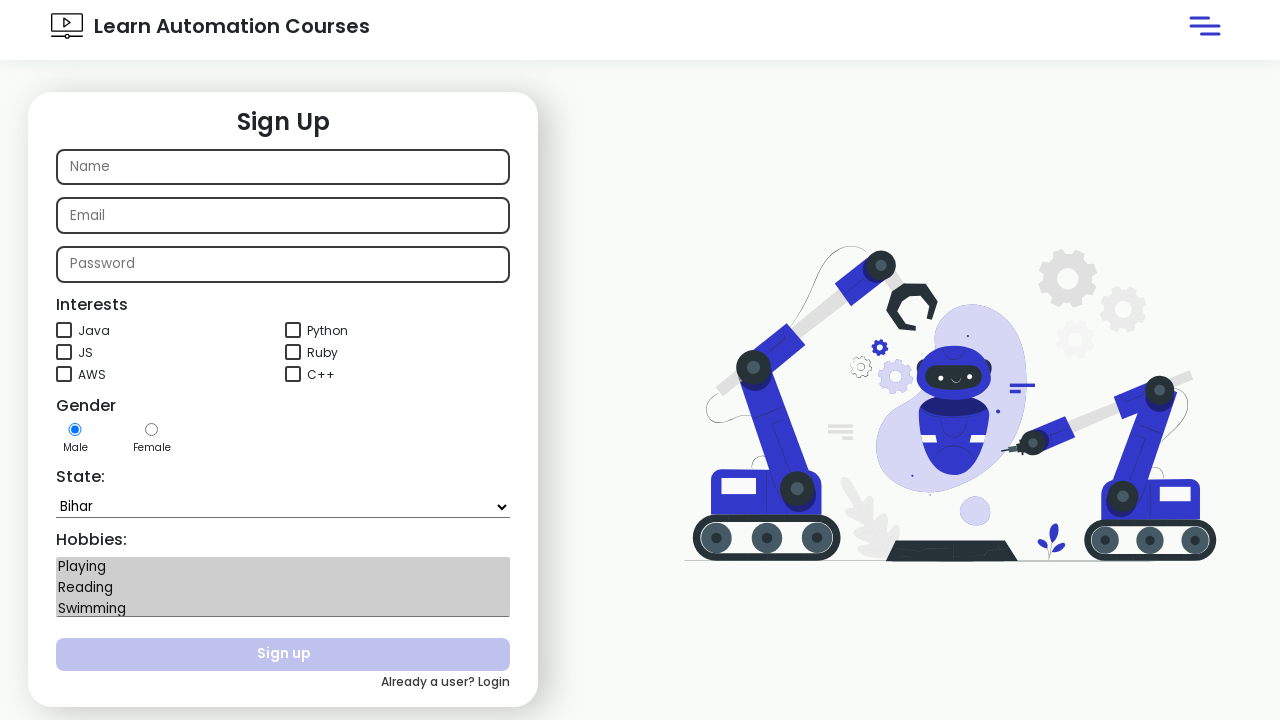